Tests web input functionality by filling number, text, password, and date fields, clicking display button to show results, verifying the output values, then clearing the inputs and verifying they are cleared.

Starting URL: https://practice.expandtesting.com/inputs

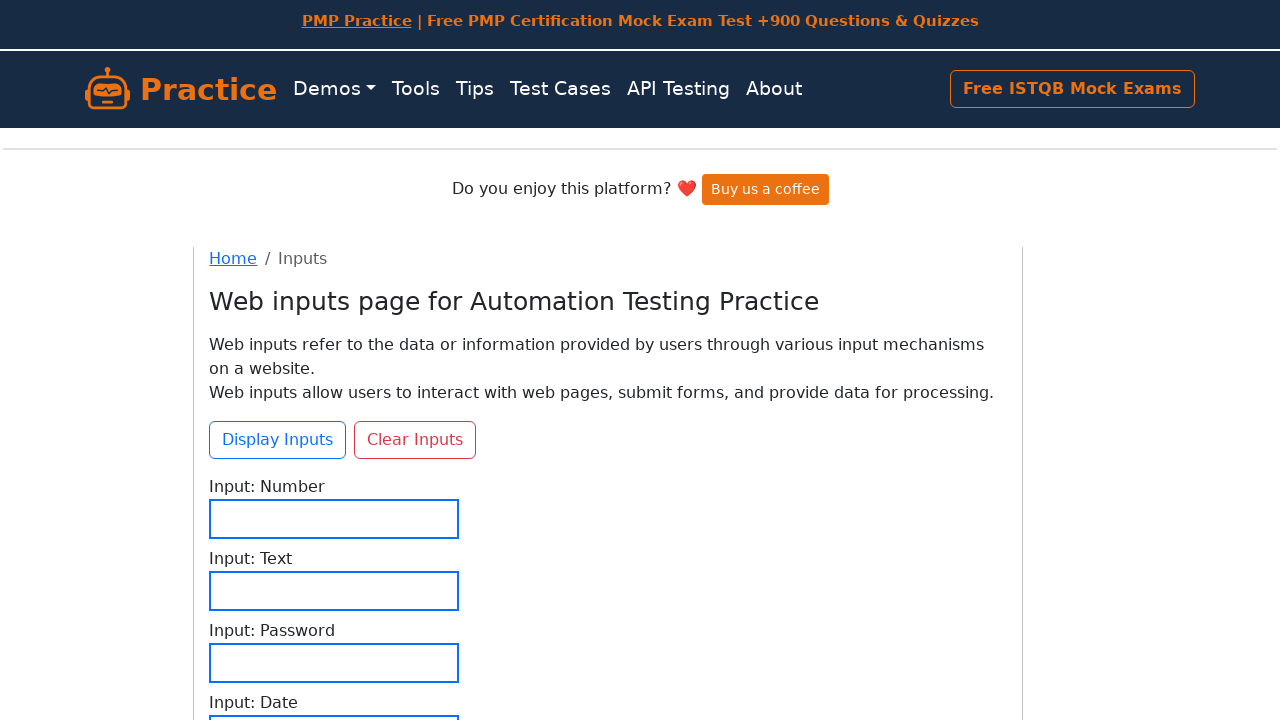

Verified page title is 'Web inputs page for Automation Testing Practice'
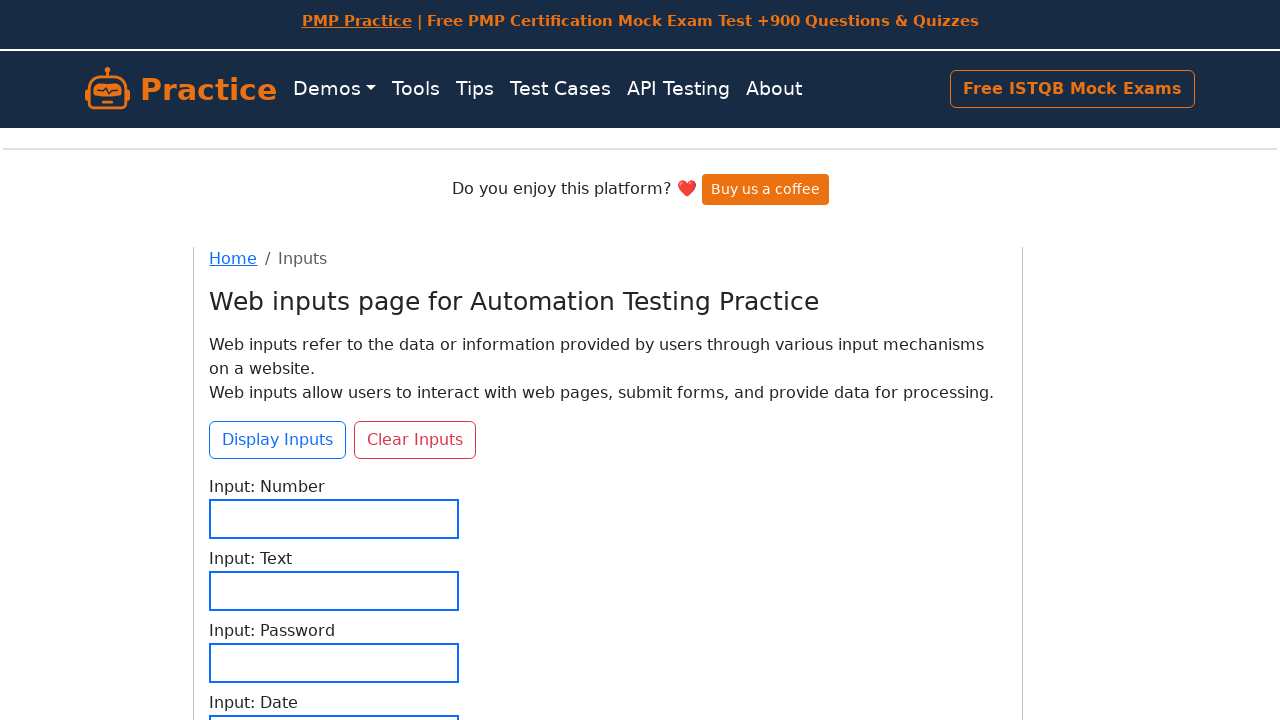

Declared all input and button locators
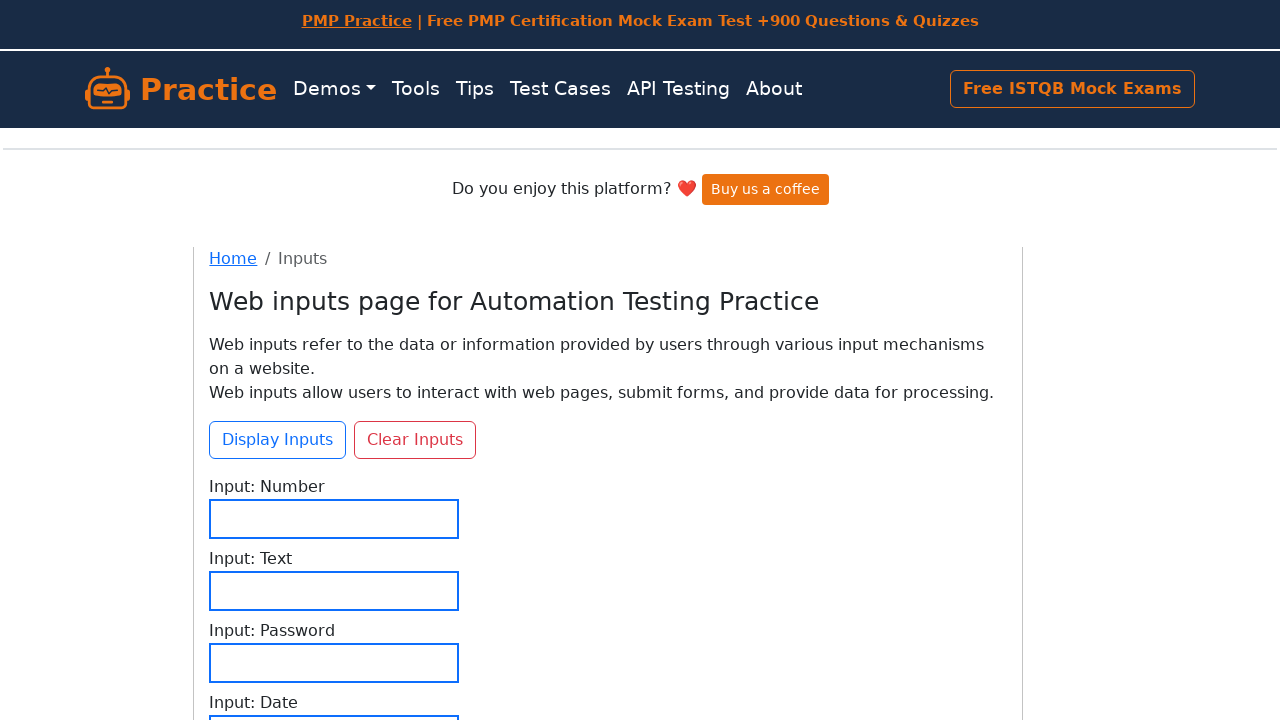

Verified display button is visible
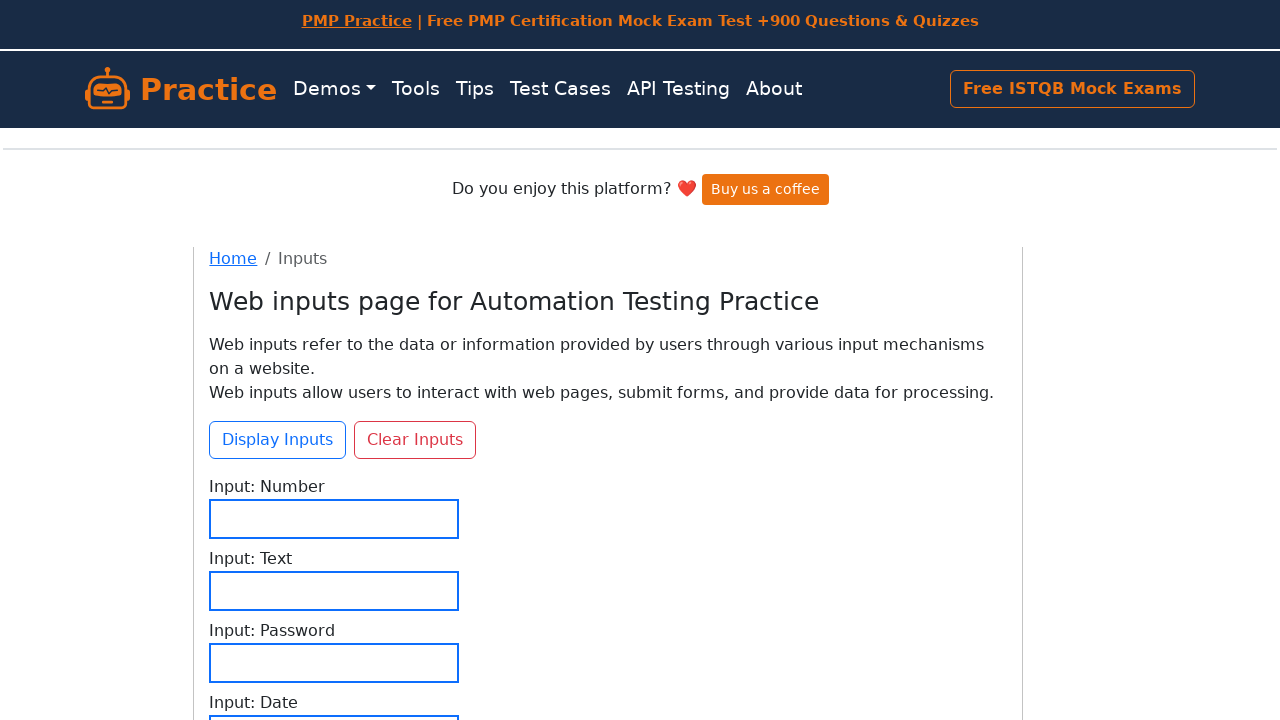

Verified display button is enabled
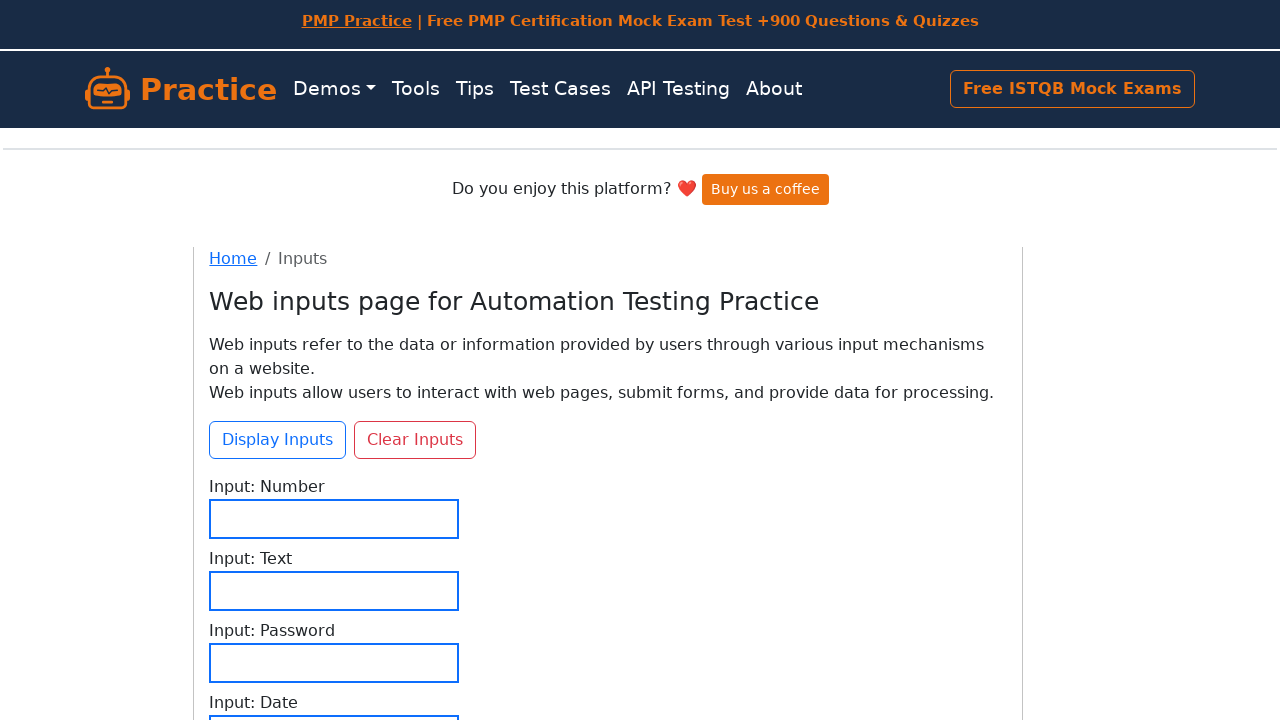

Verified clear inputs button is visible
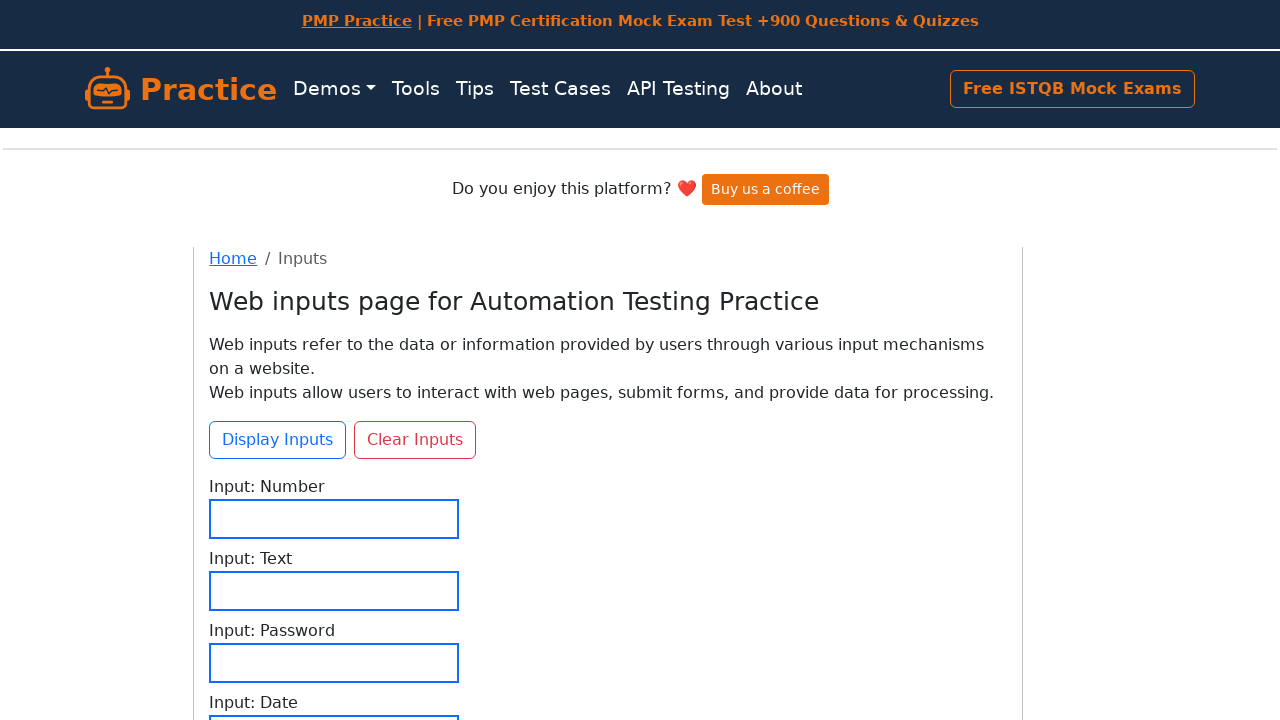

Verified clear inputs button is enabled
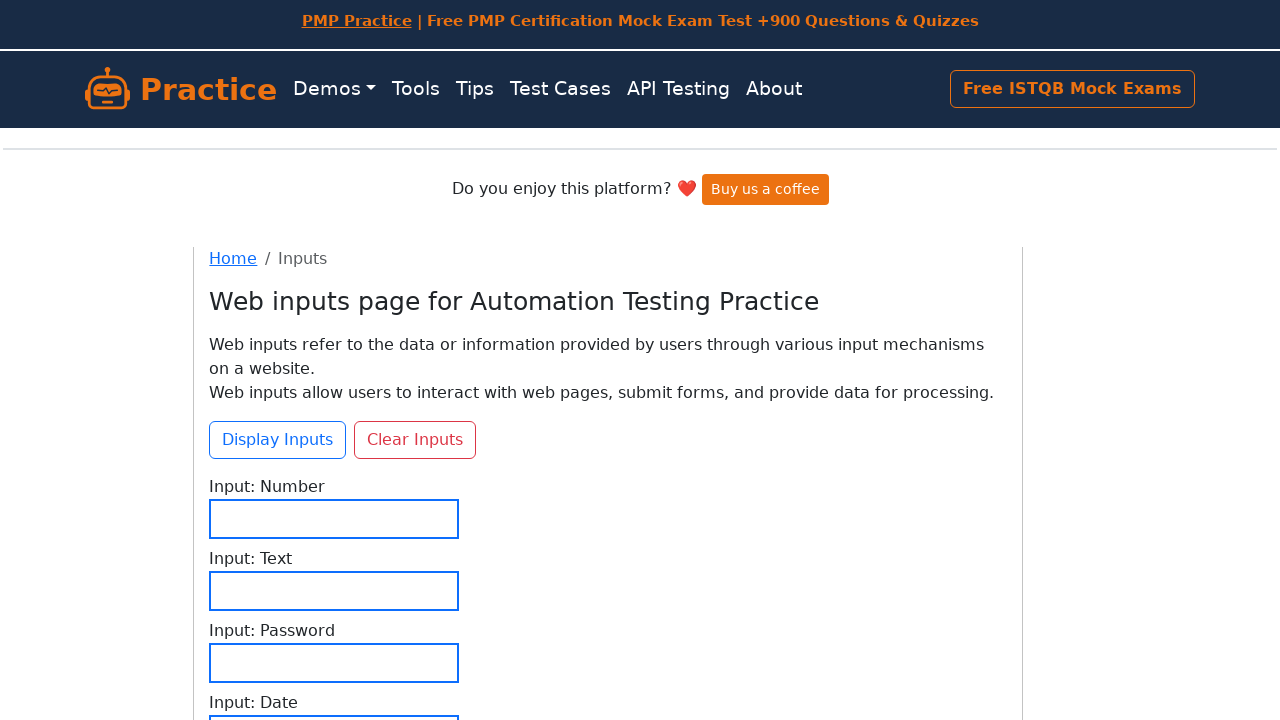

Filled number field with '1234567890' on #input-number
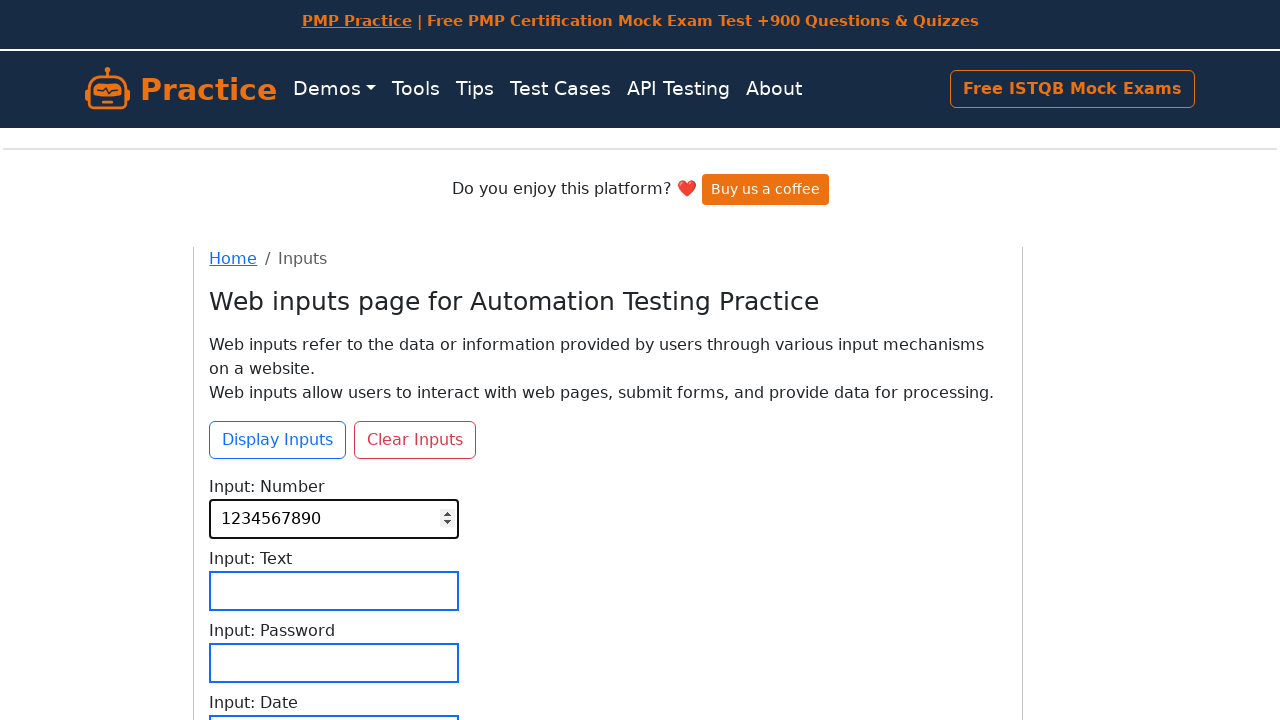

Filled text field with 'This is a test' on #input-text
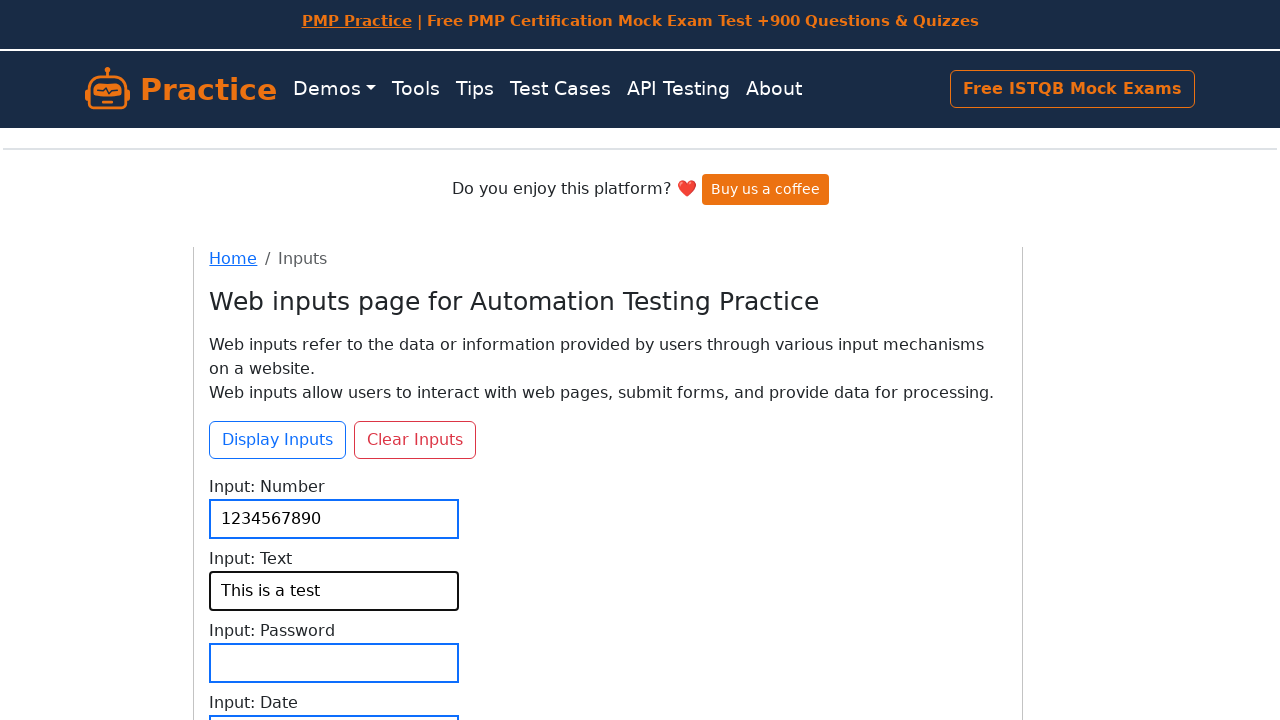

Filled password field with 'pass123' on #input-password
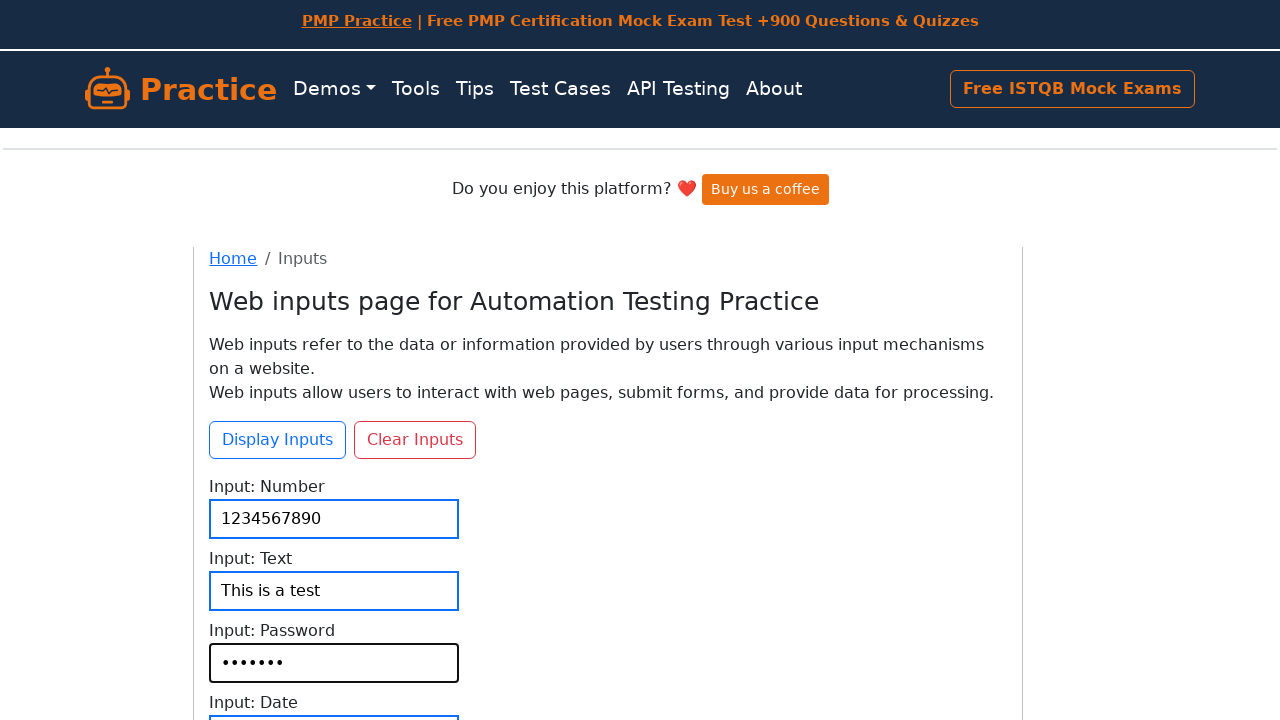

Filled date field with '2026-01-05' on #input-date
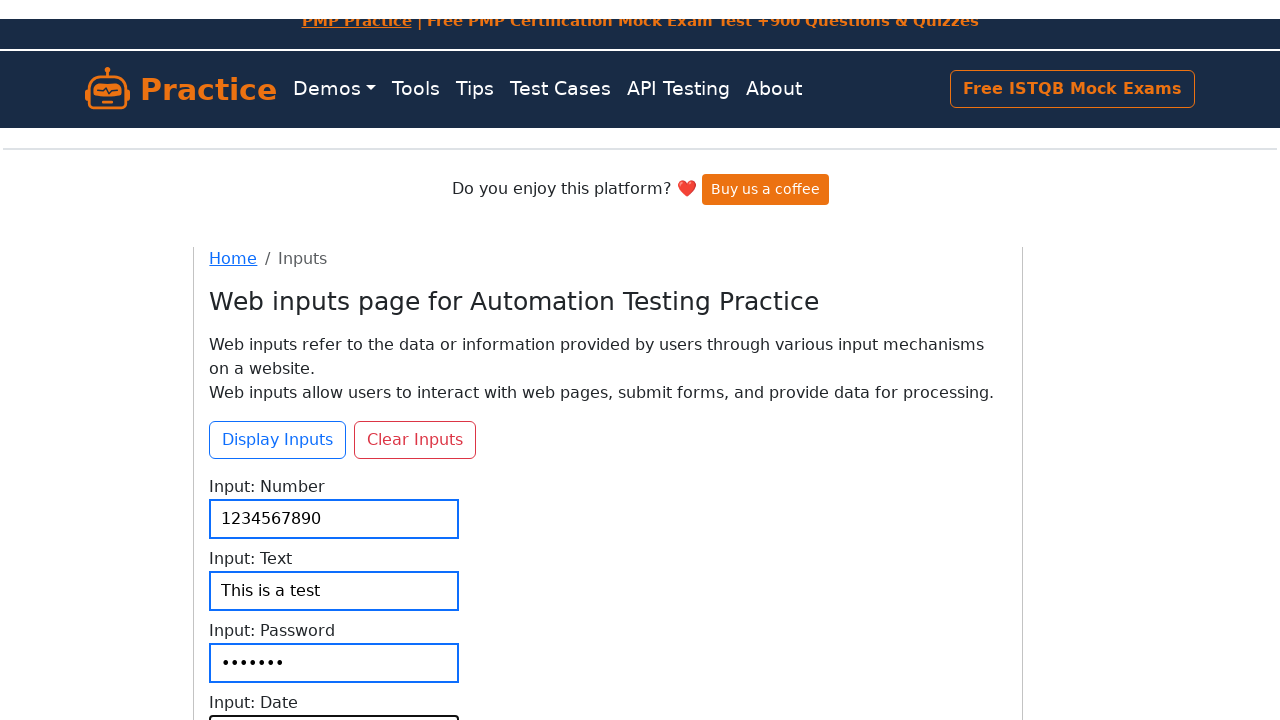

Verified display button is enabled before clicking
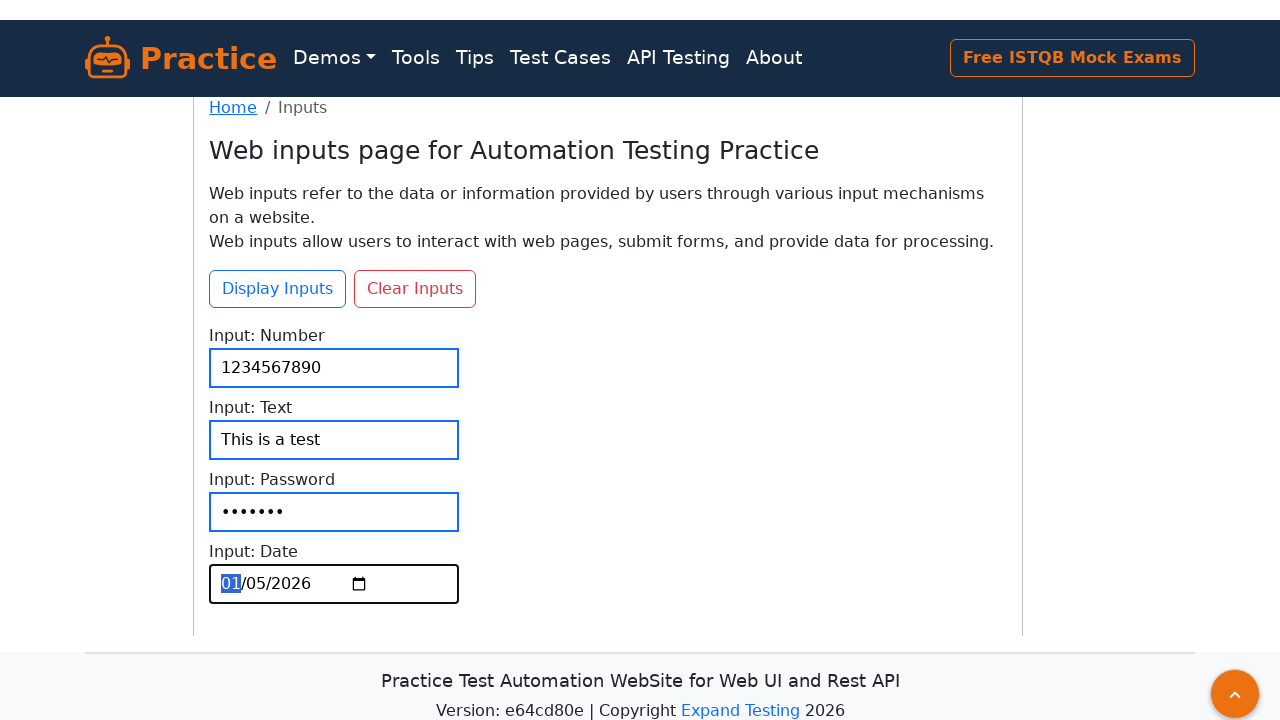

Clicked display button to show input results at (278, 270) on #btn-display-inputs
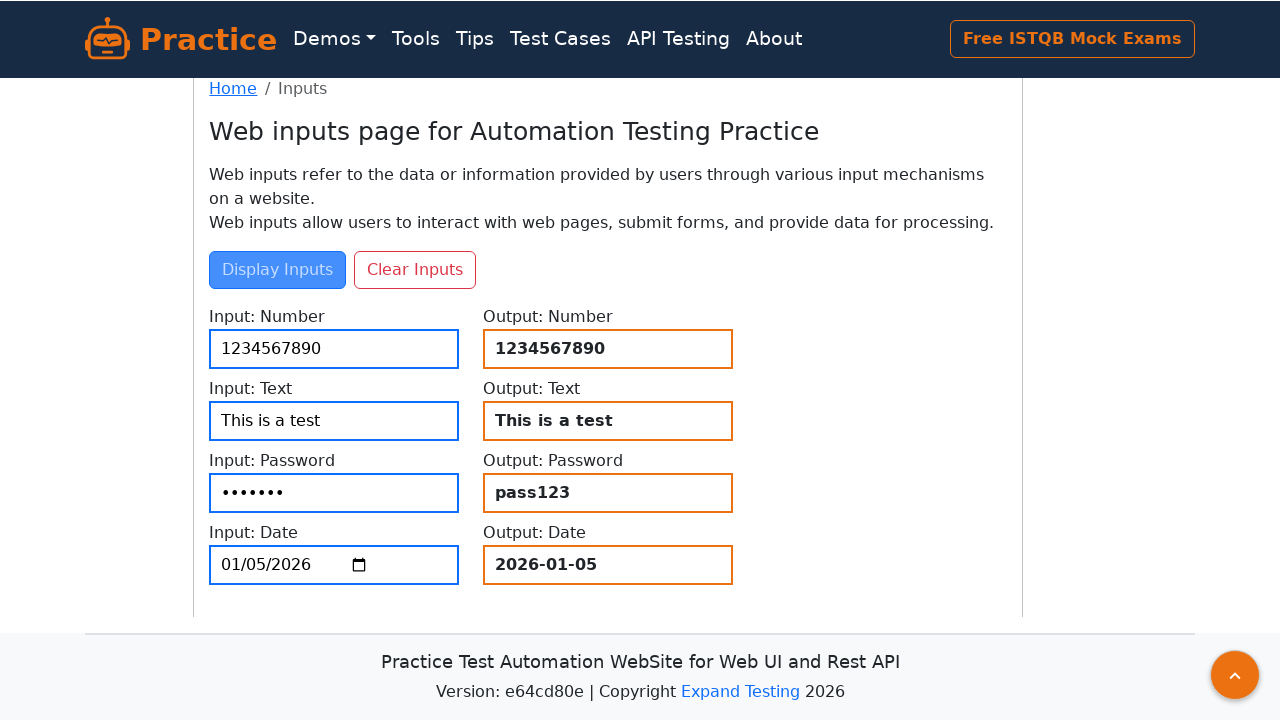

Declared all output field locators
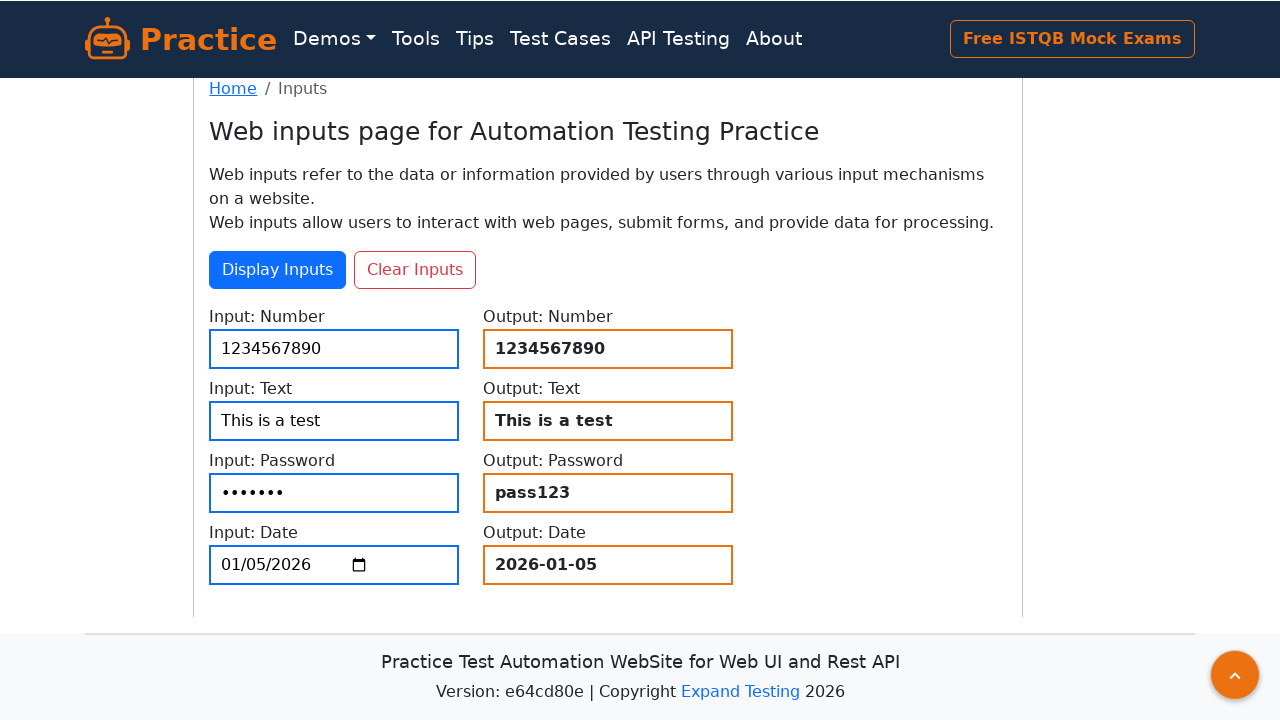

Verified output results container is visible
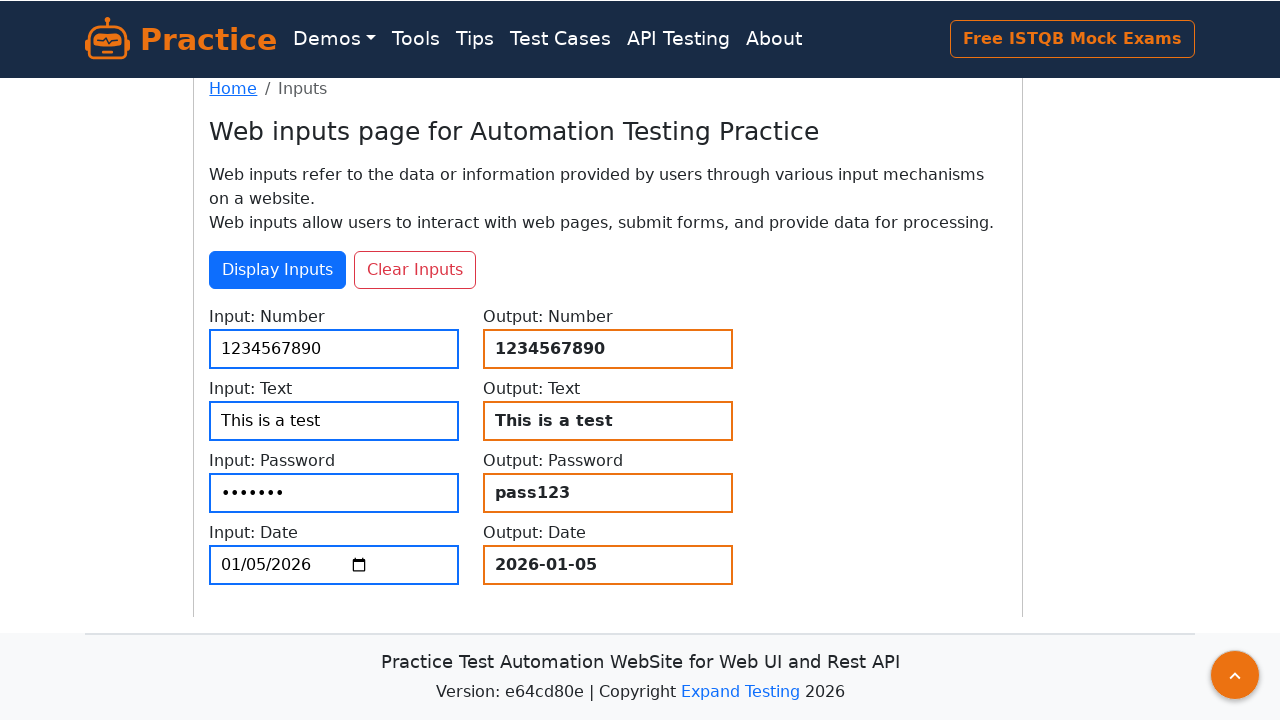

Verified number output field is visible
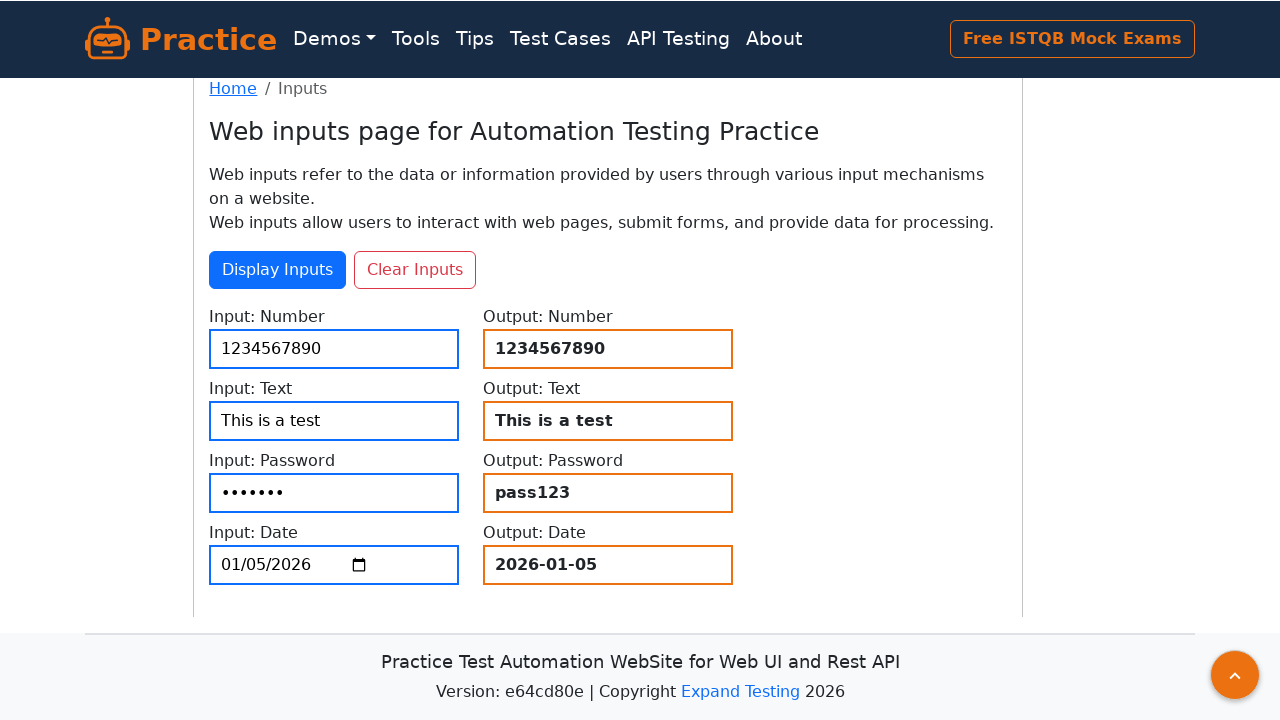

Verified number output field displays '1234567890'
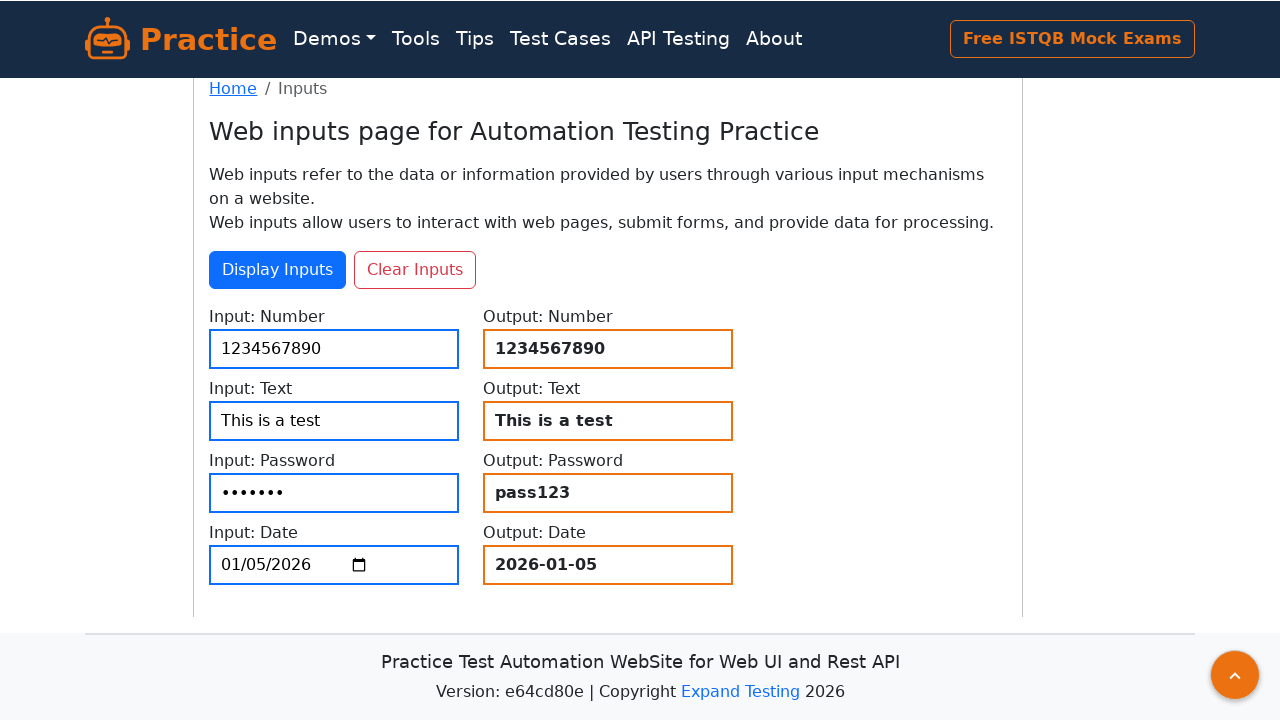

Verified text output field is visible
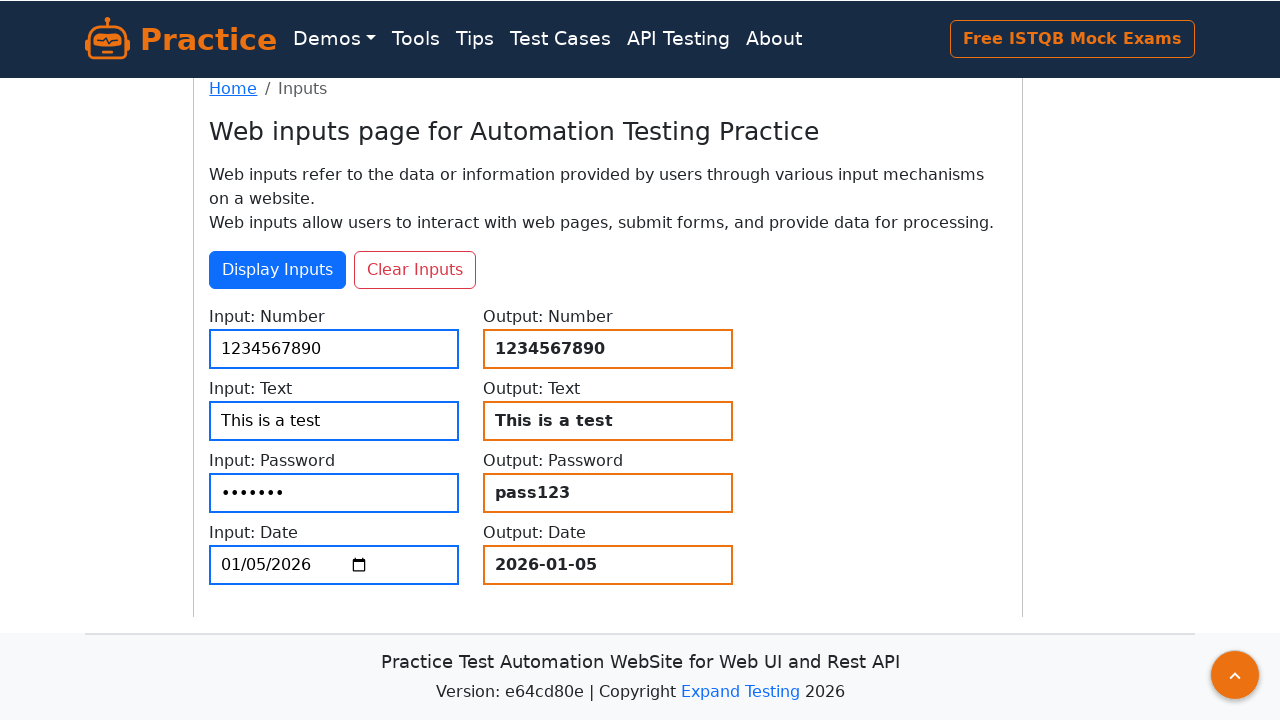

Verified text output field displays 'This is a test'
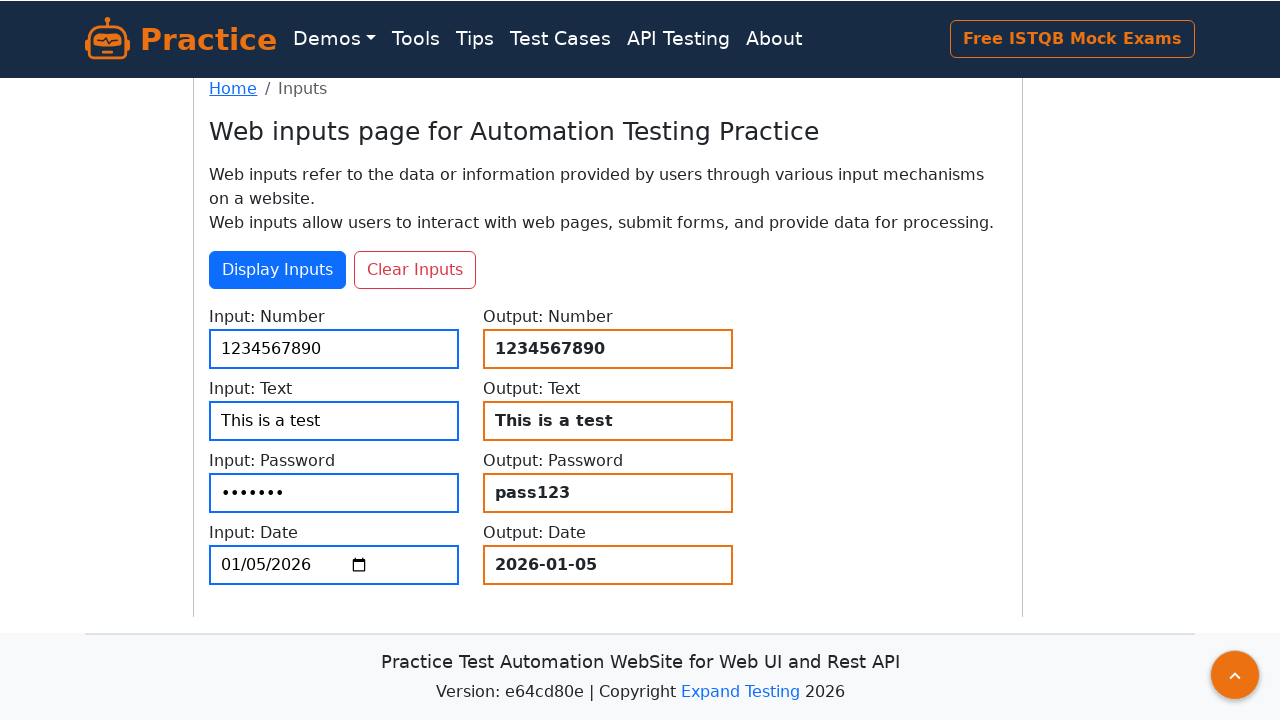

Verified password output field is visible
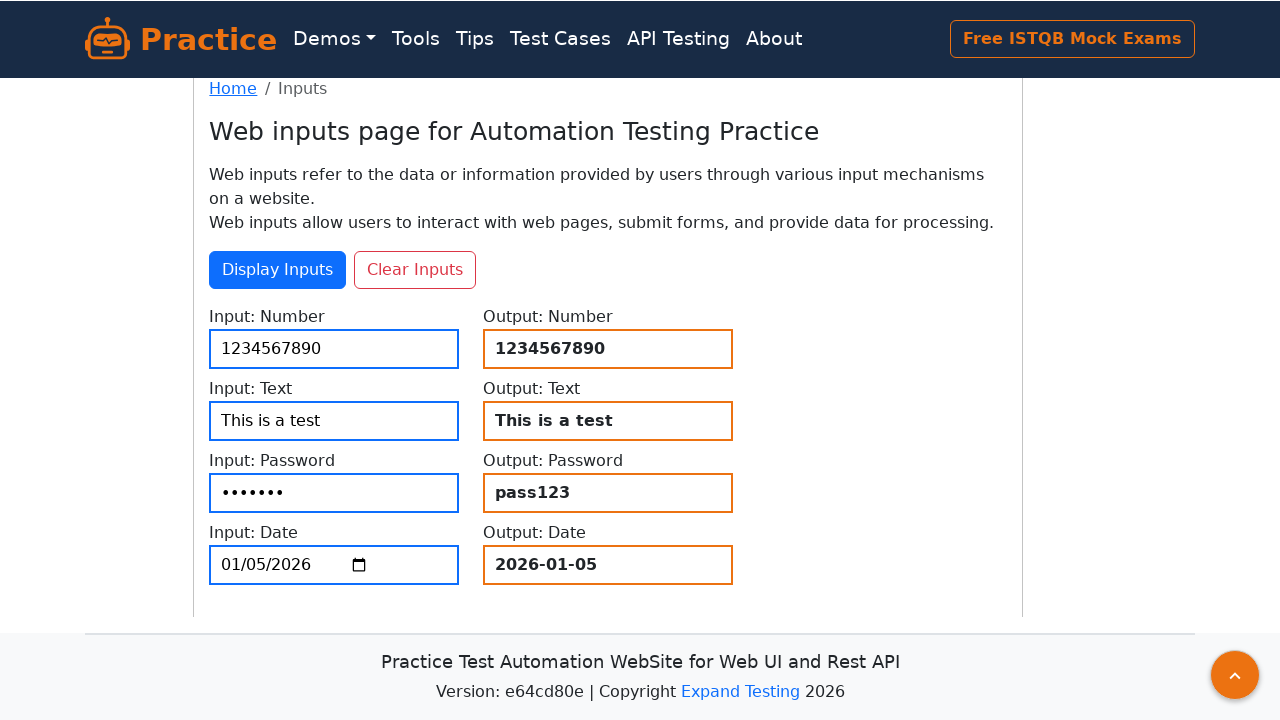

Verified password output field displays 'pass123'
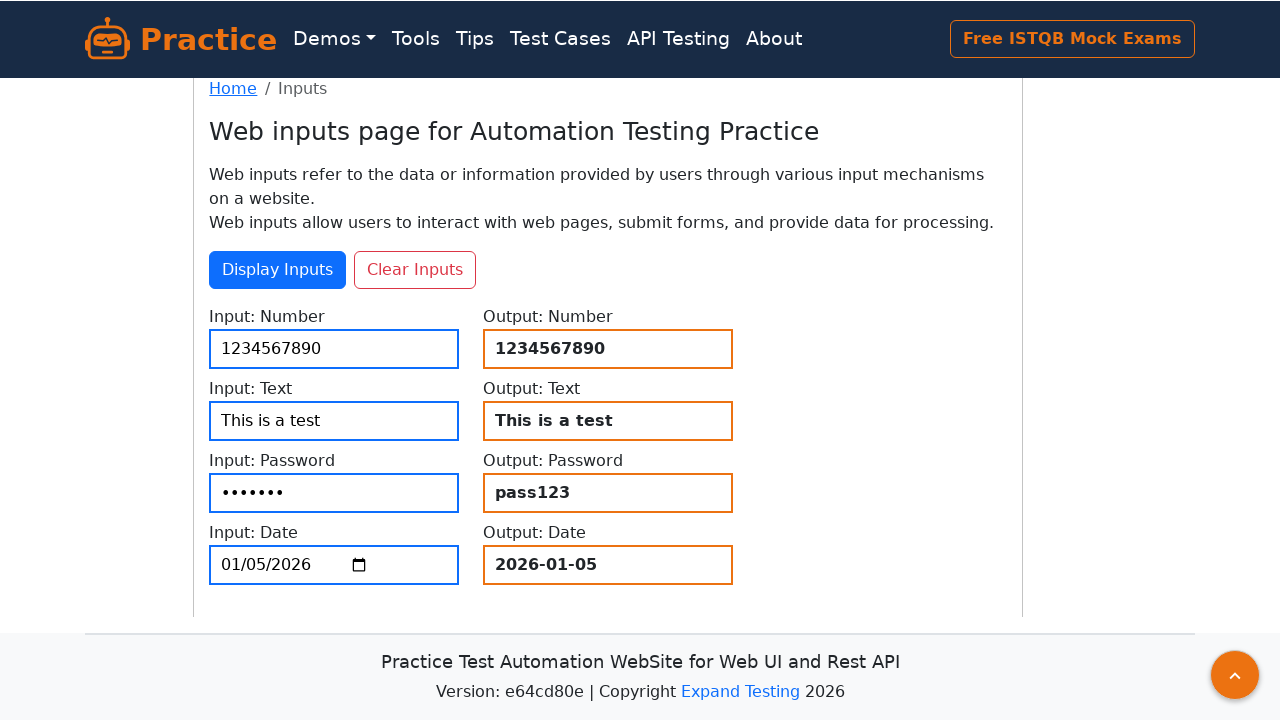

Verified date output field is visible
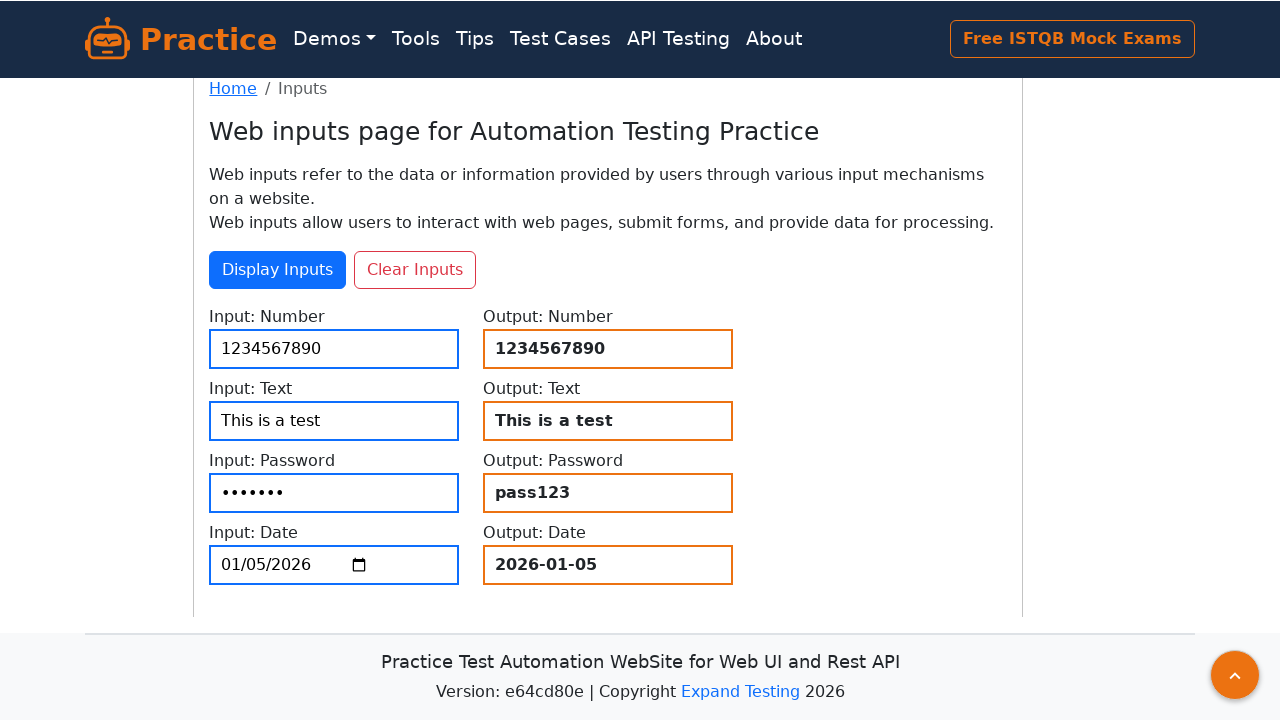

Verified clear inputs button is enabled before clicking
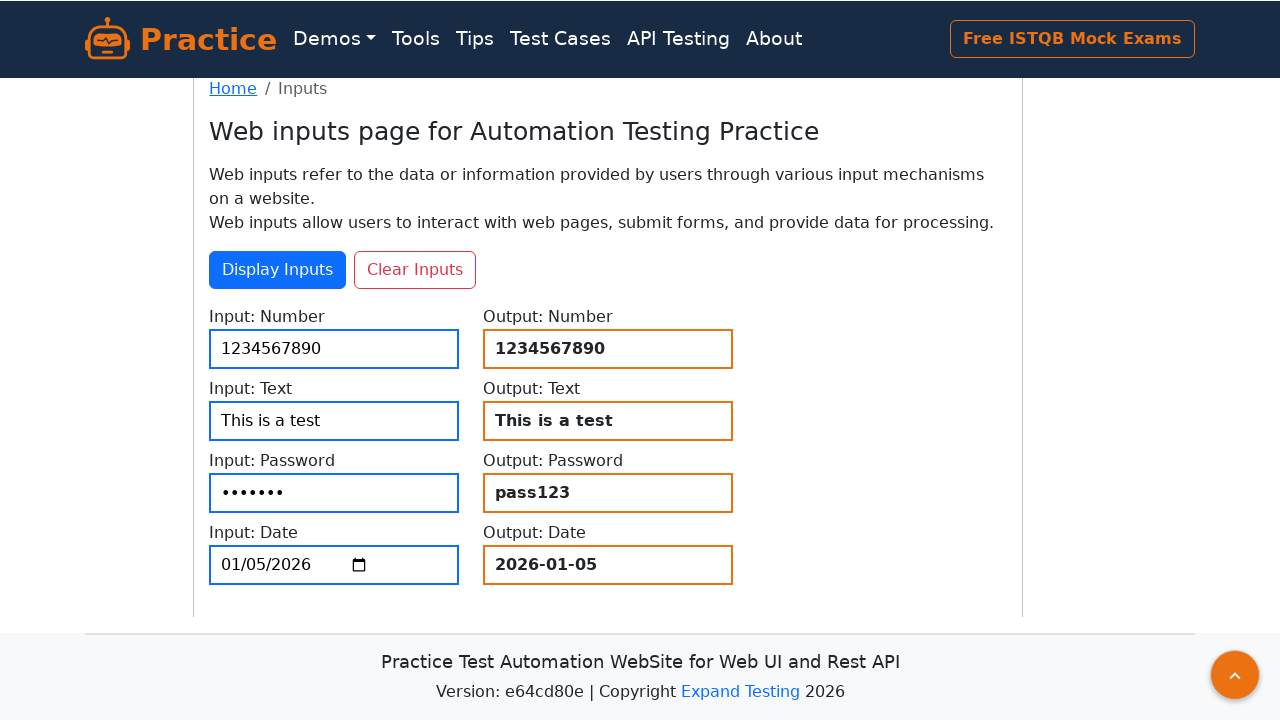

Clicked clear inputs button to clear all fields at (415, 270) on #btn-clear-inputs
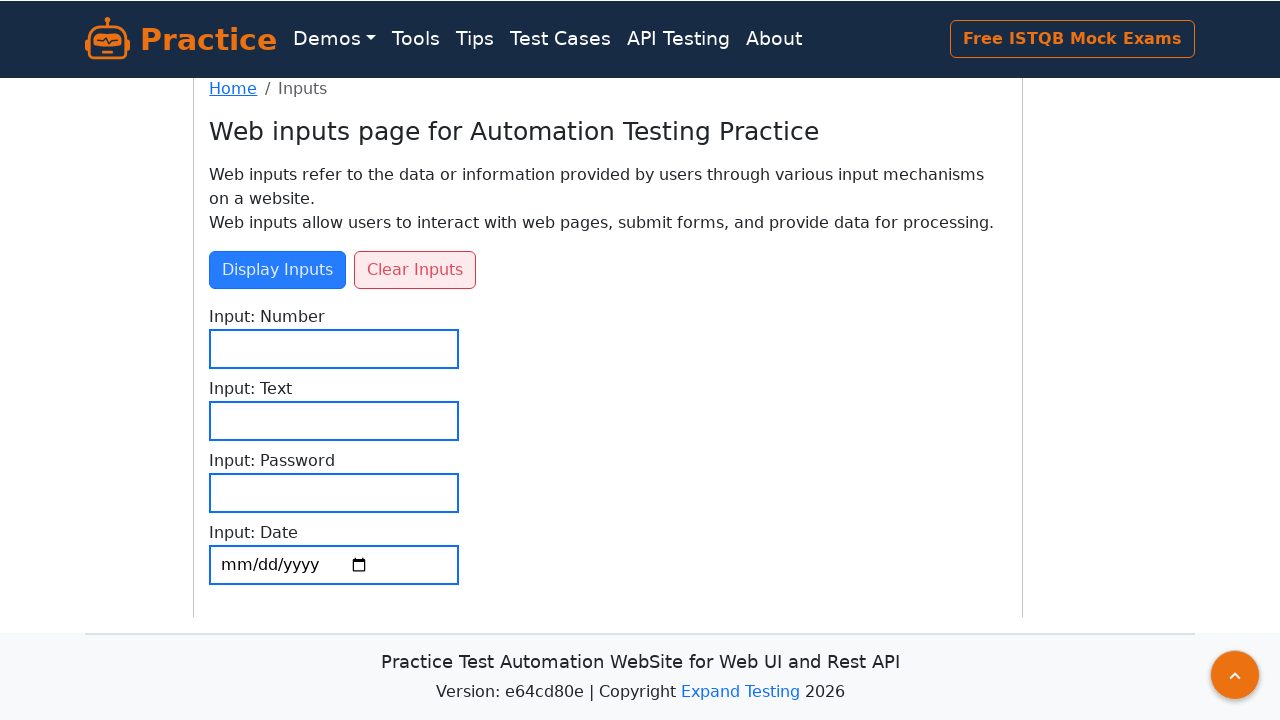

Verified number output field is no longer visible after clearing
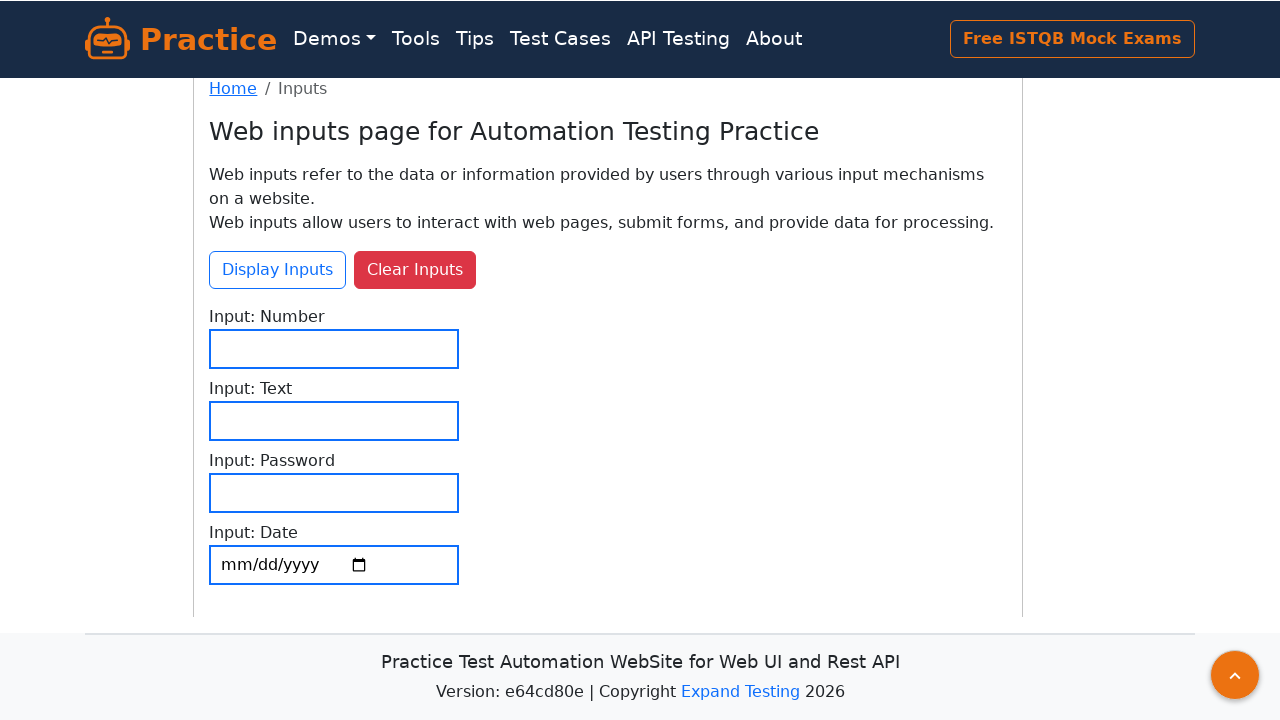

Verified text output field is no longer visible after clearing
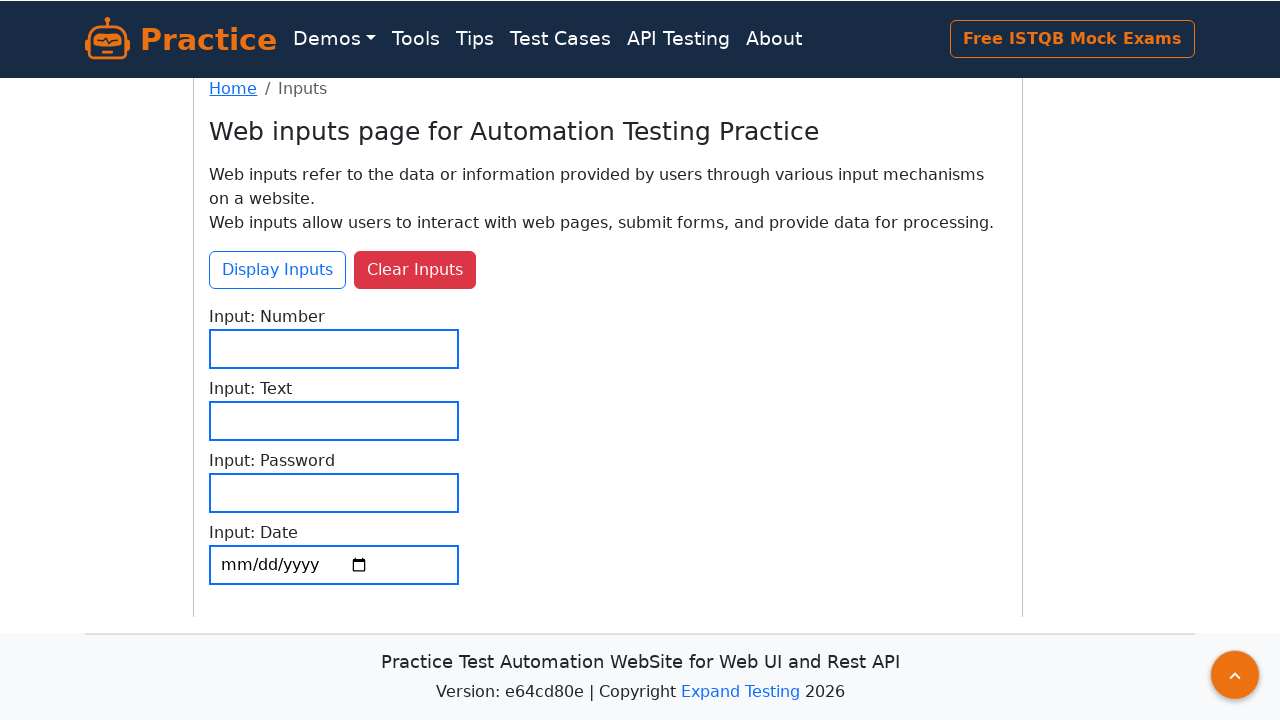

Verified password output field is no longer visible after clearing
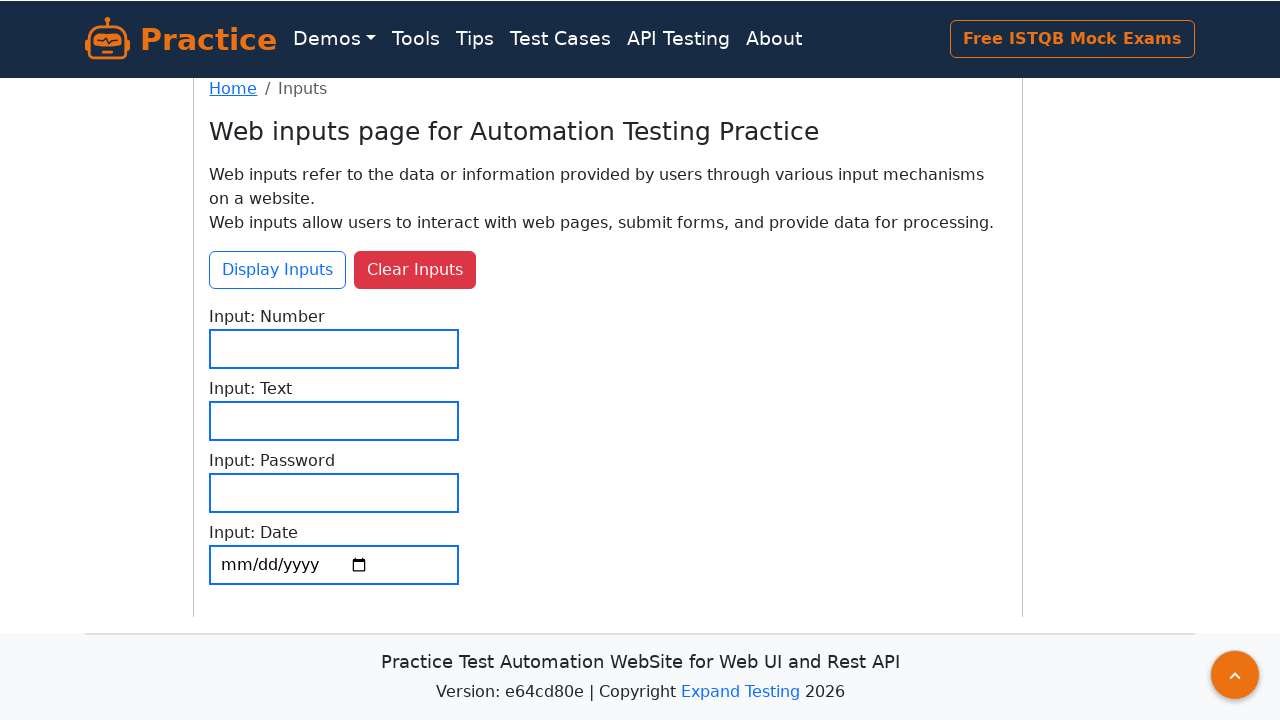

Verified date output field is no longer visible after clearing
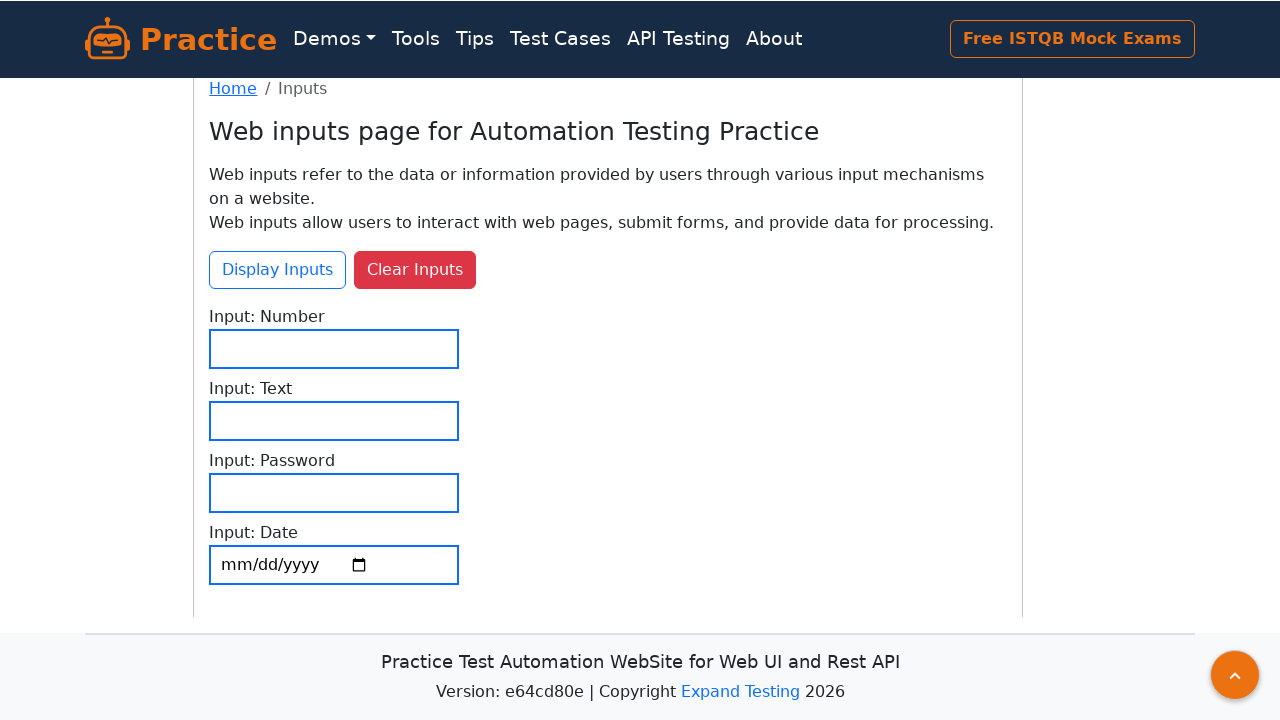

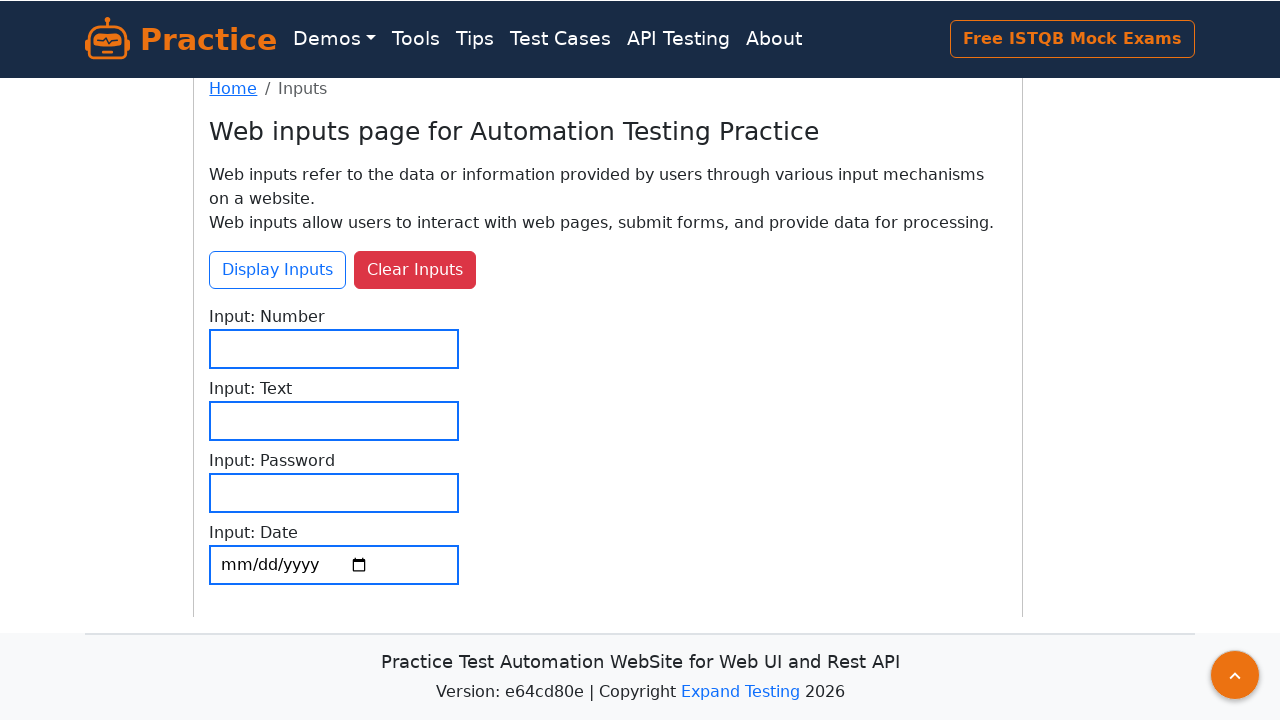